Tests dynamic element visibility by clicking a button that appears after a delay

Starting URL: https://demoqa.com/dynamic-properties

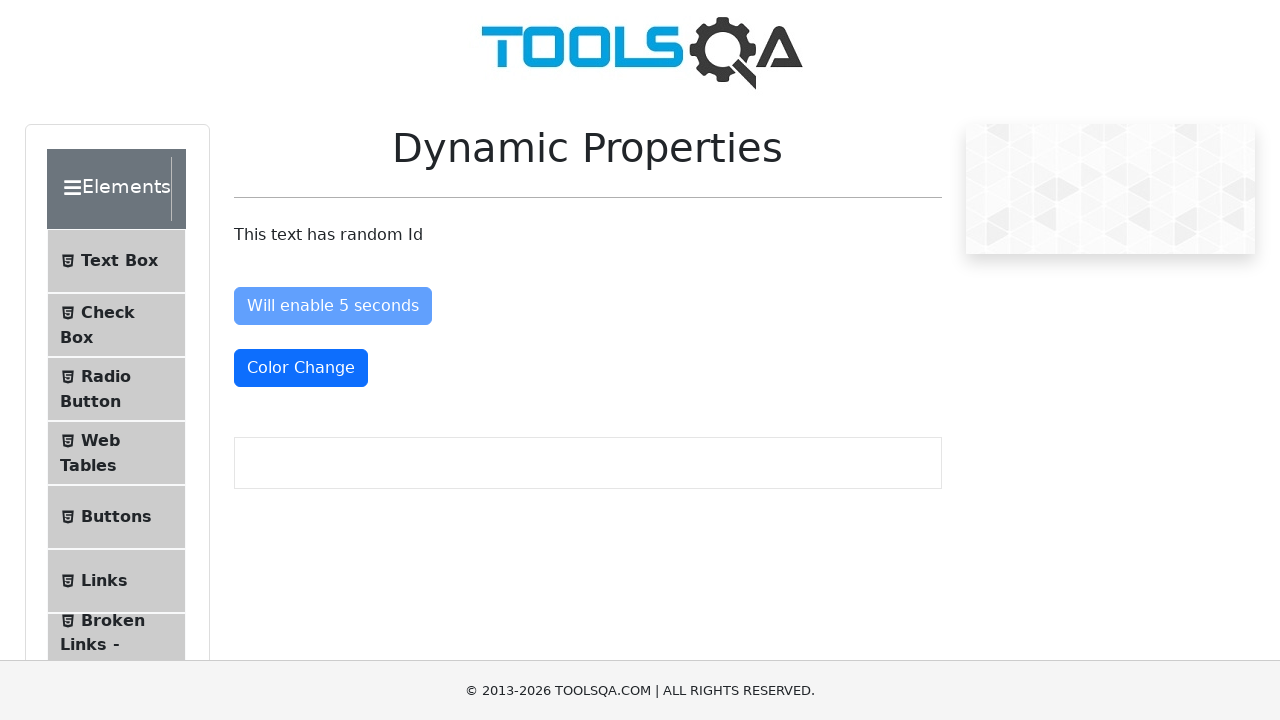

Waited for button with id 'visibleAfter' to become visible (timeout: 6000ms)
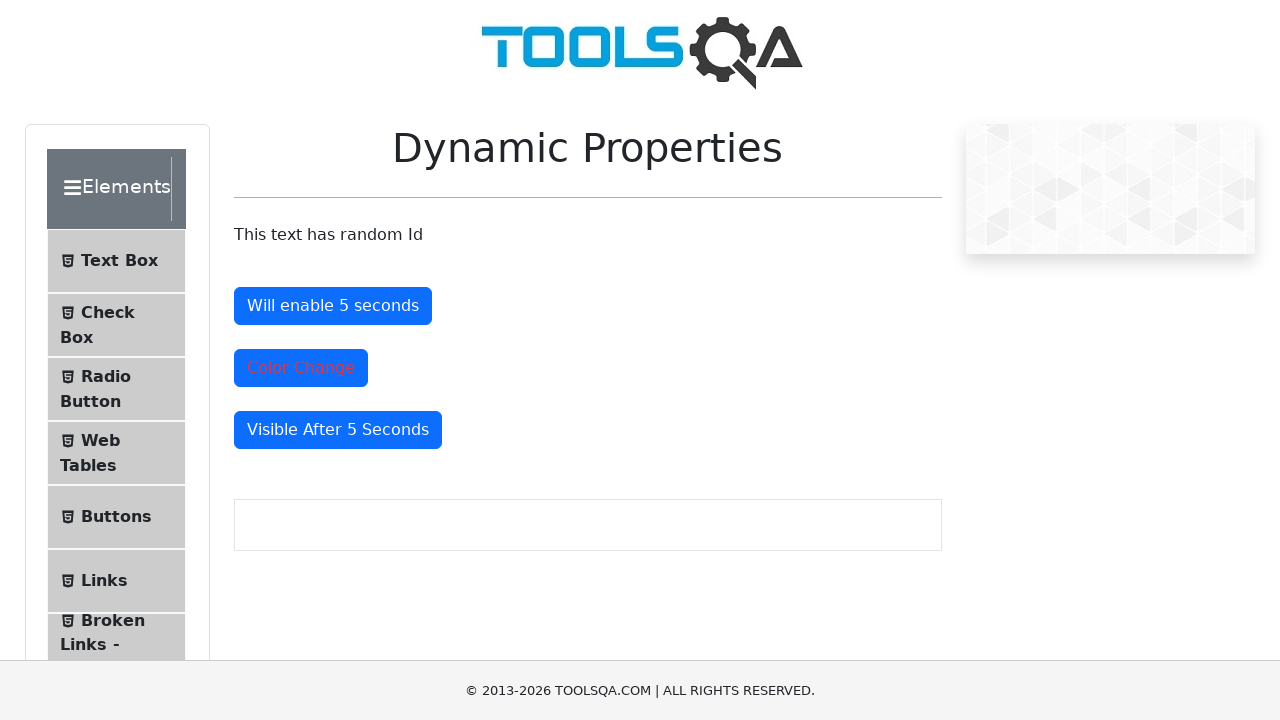

Clicked the 'visibleAfter' button that appeared after delay at (338, 430) on button#visibleAfter
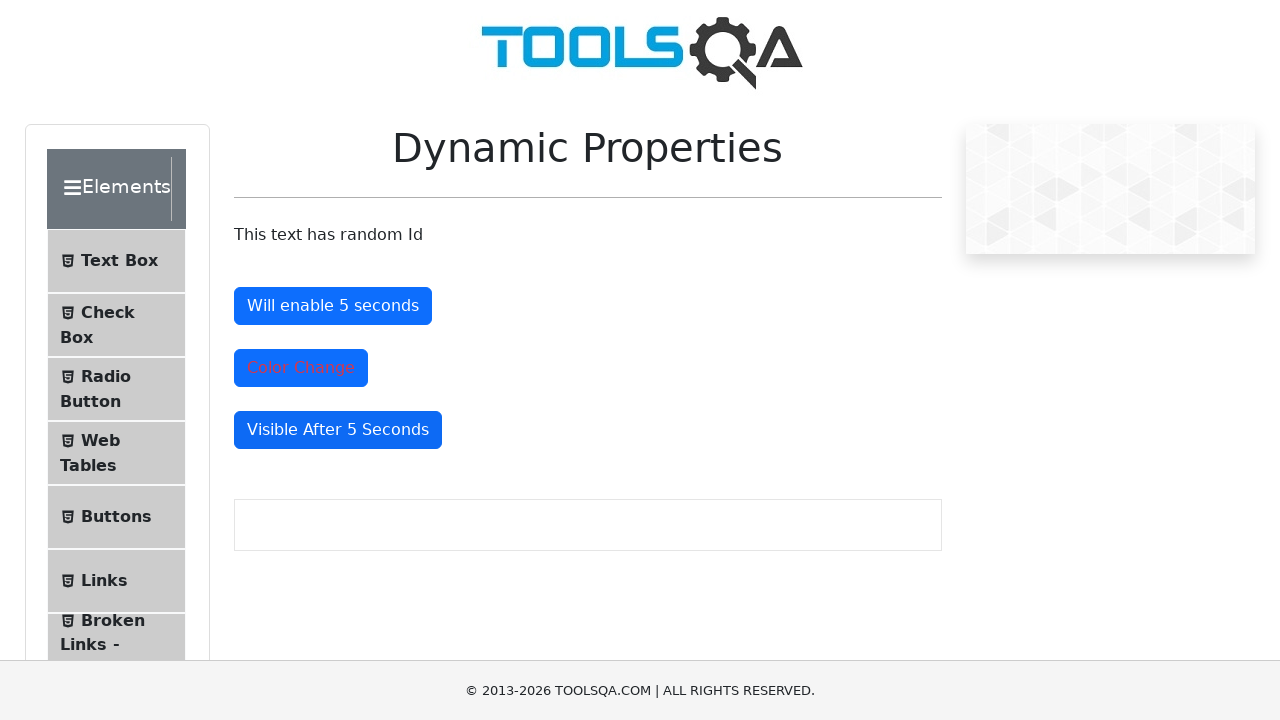

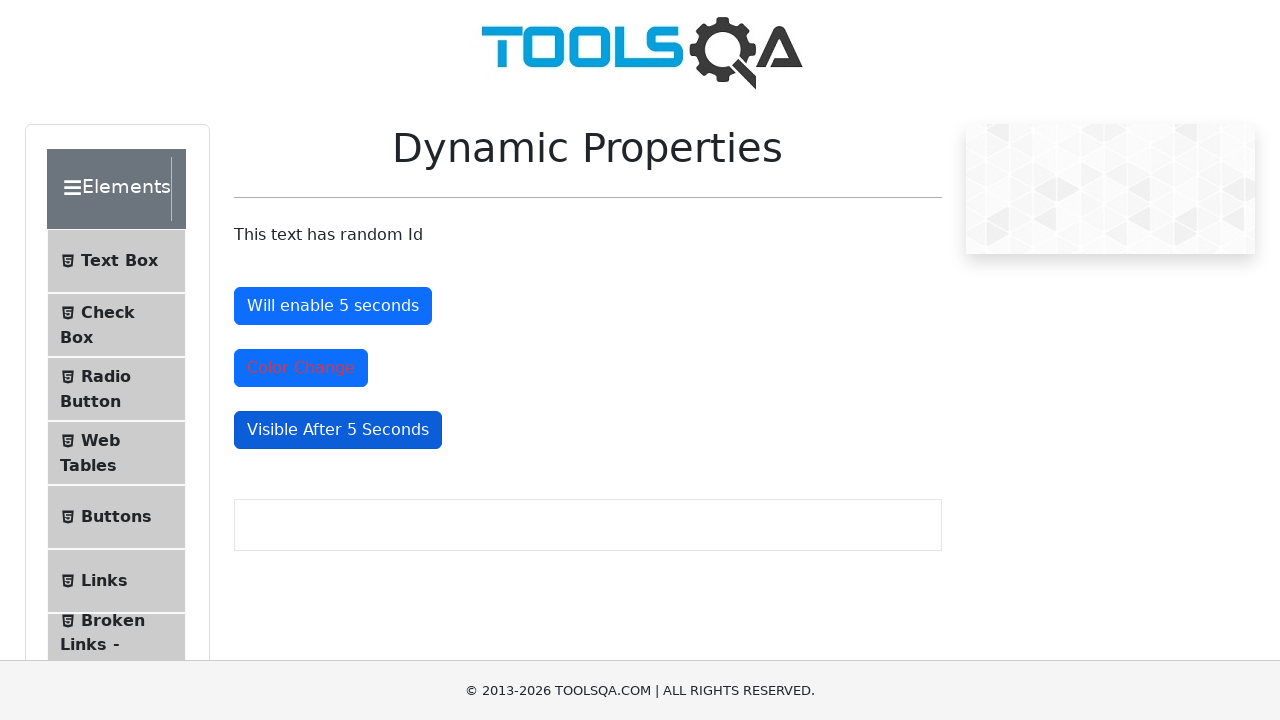